Tests page scrolling functionality on a practice automation website by scrolling down the page and scrolling within a table element with a fixed header

Starting URL: https://www.rahulshettyacademy.com/AutomationPractice/

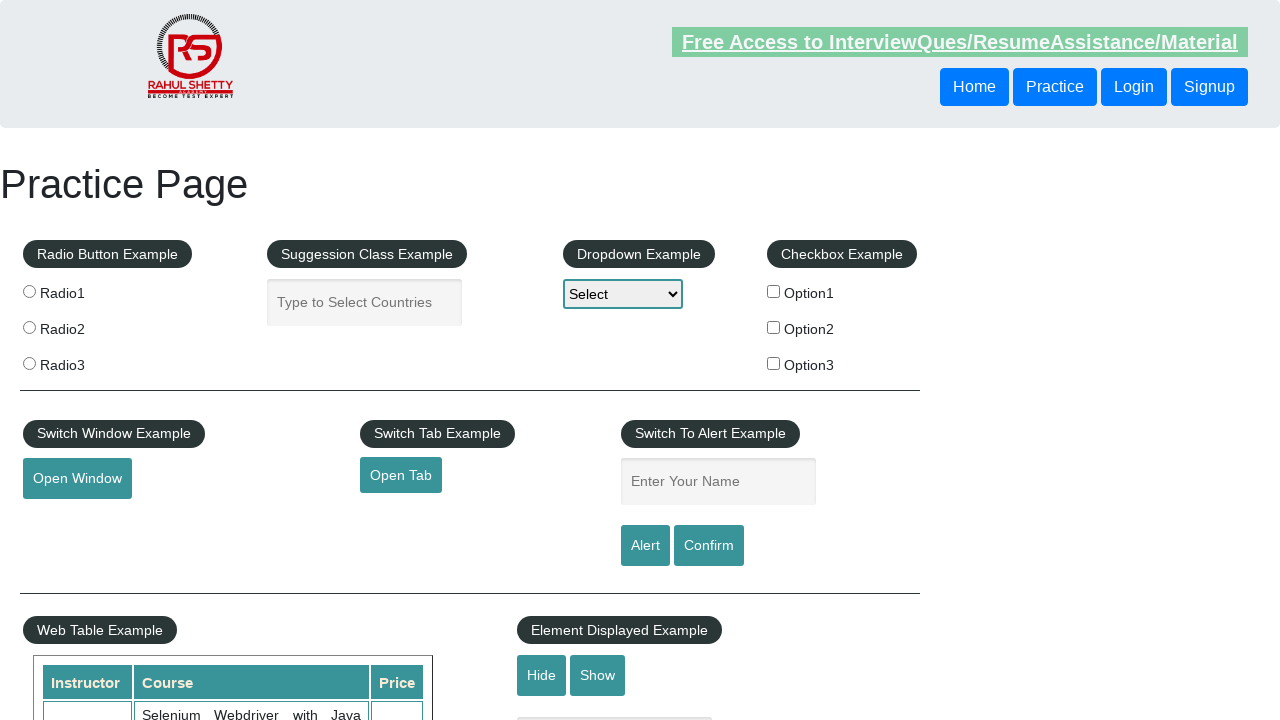

Scrolled down the page by 700 pixels
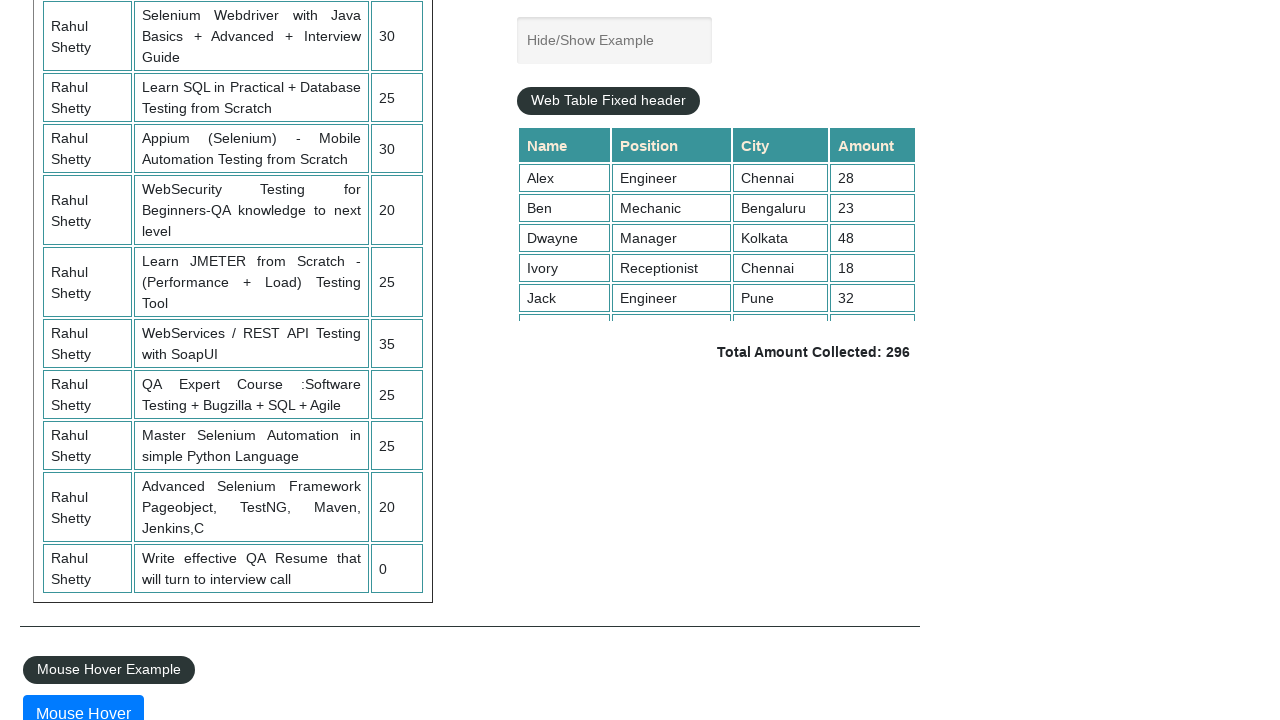

Waited 500ms for scroll to complete
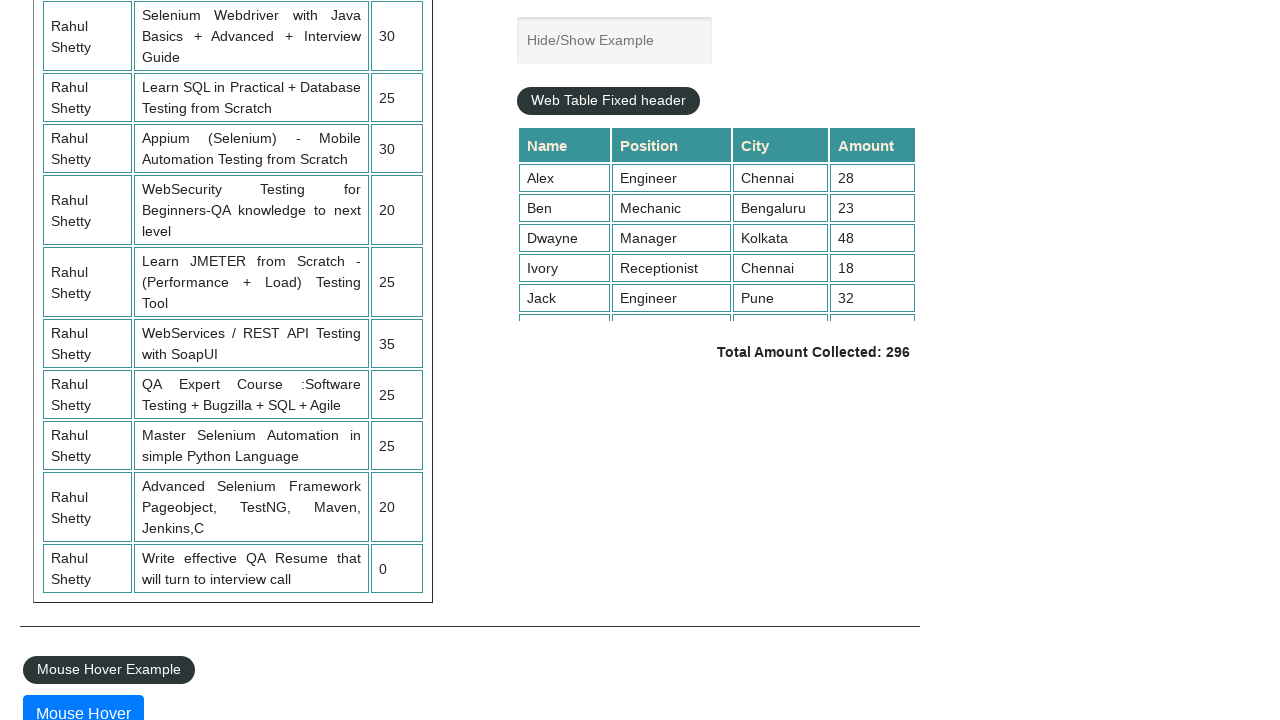

Scrolled within the fixed header table to position 5000
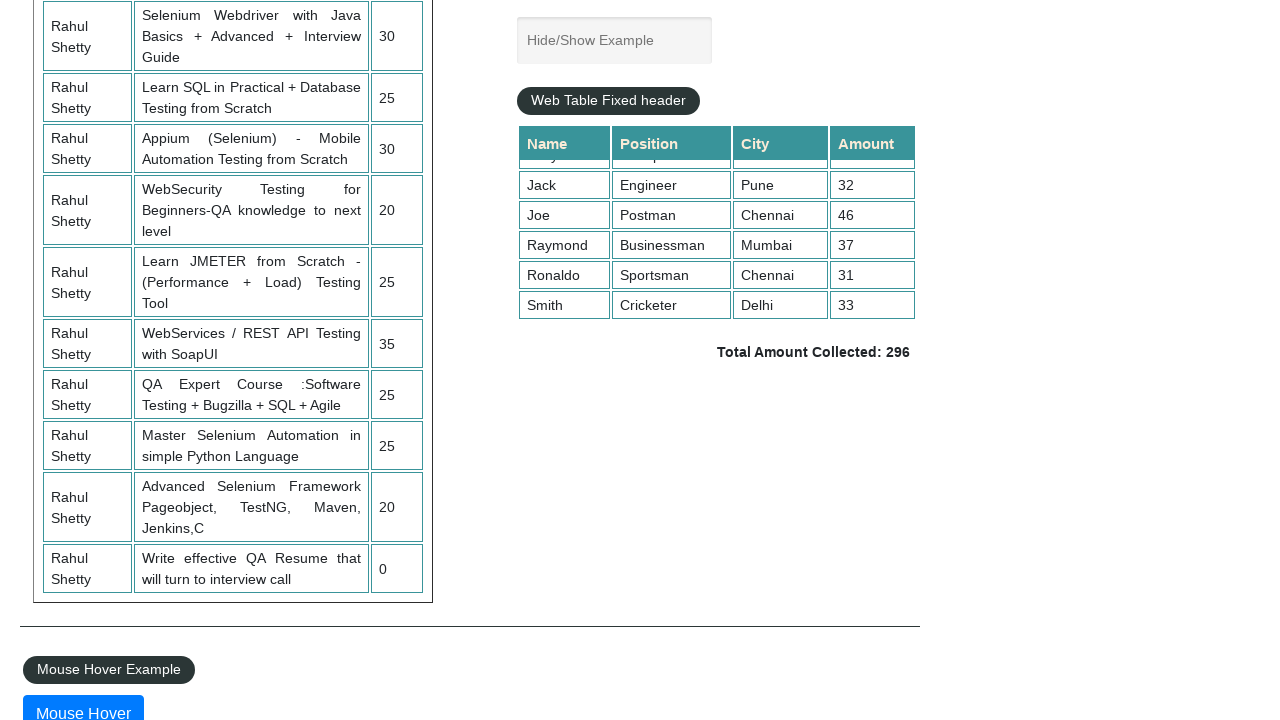

Waited 500ms for table scroll to complete
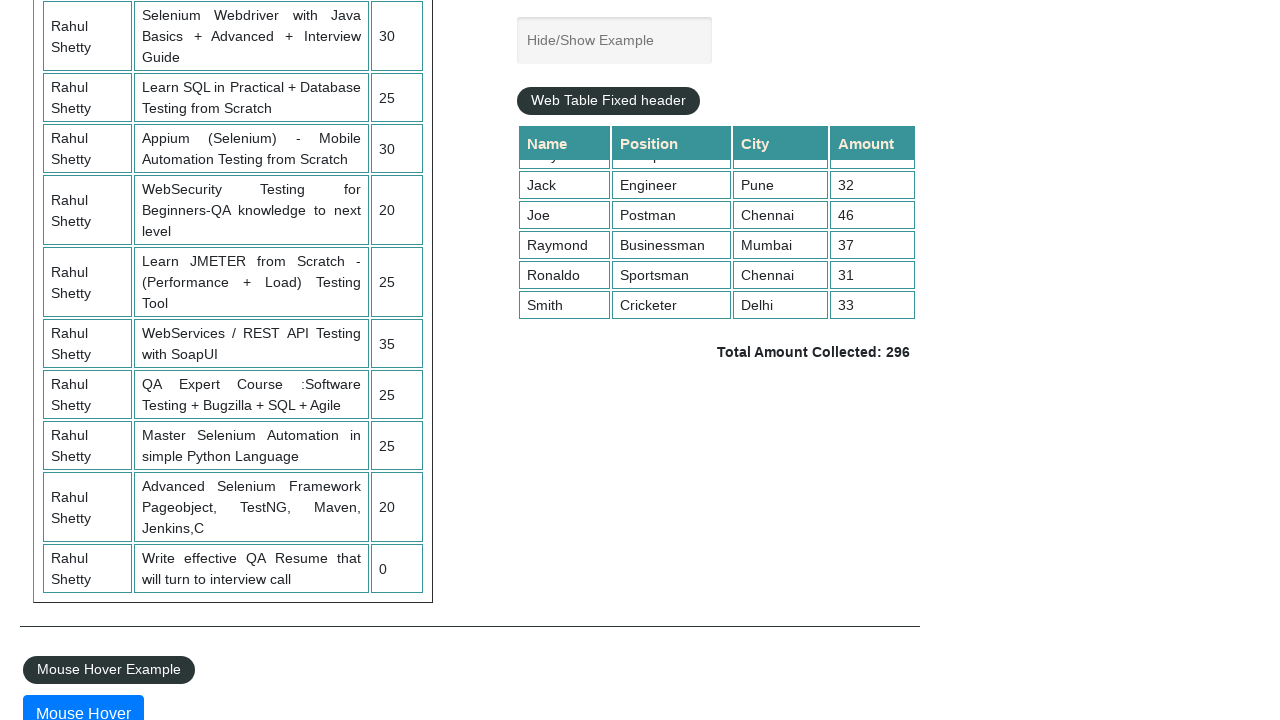

Navigated back to previous page
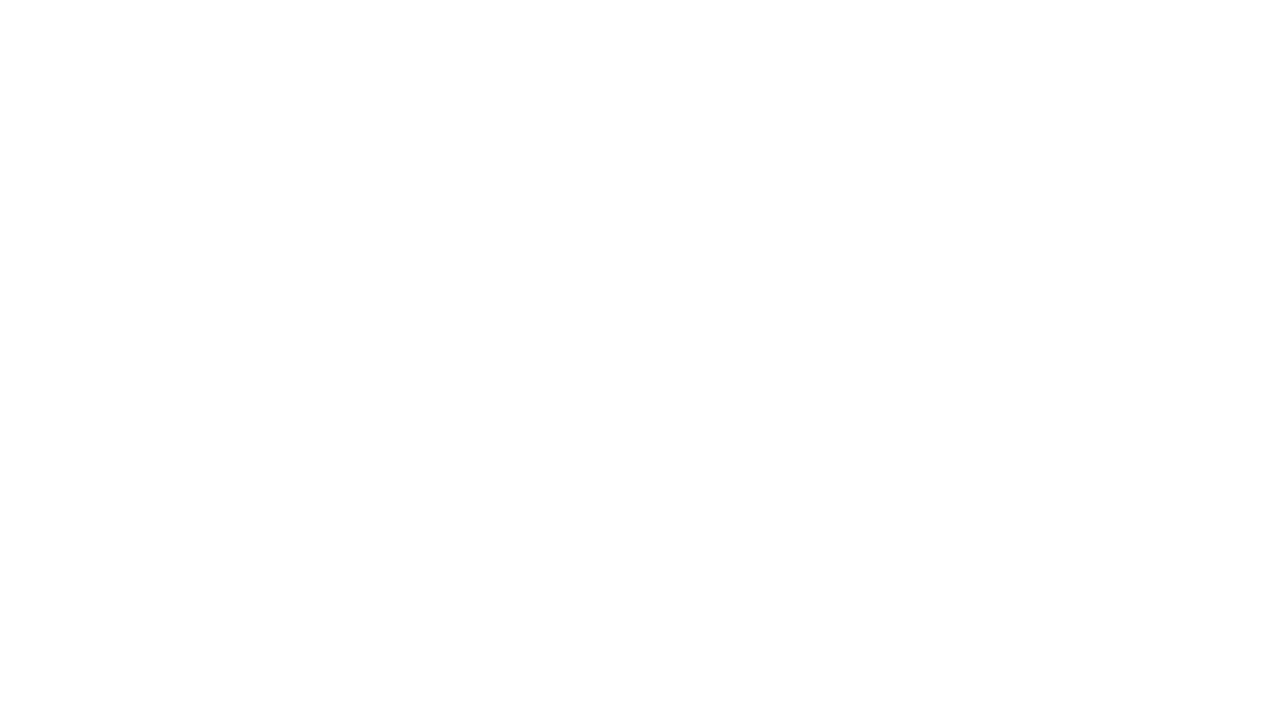

Reloaded the current page
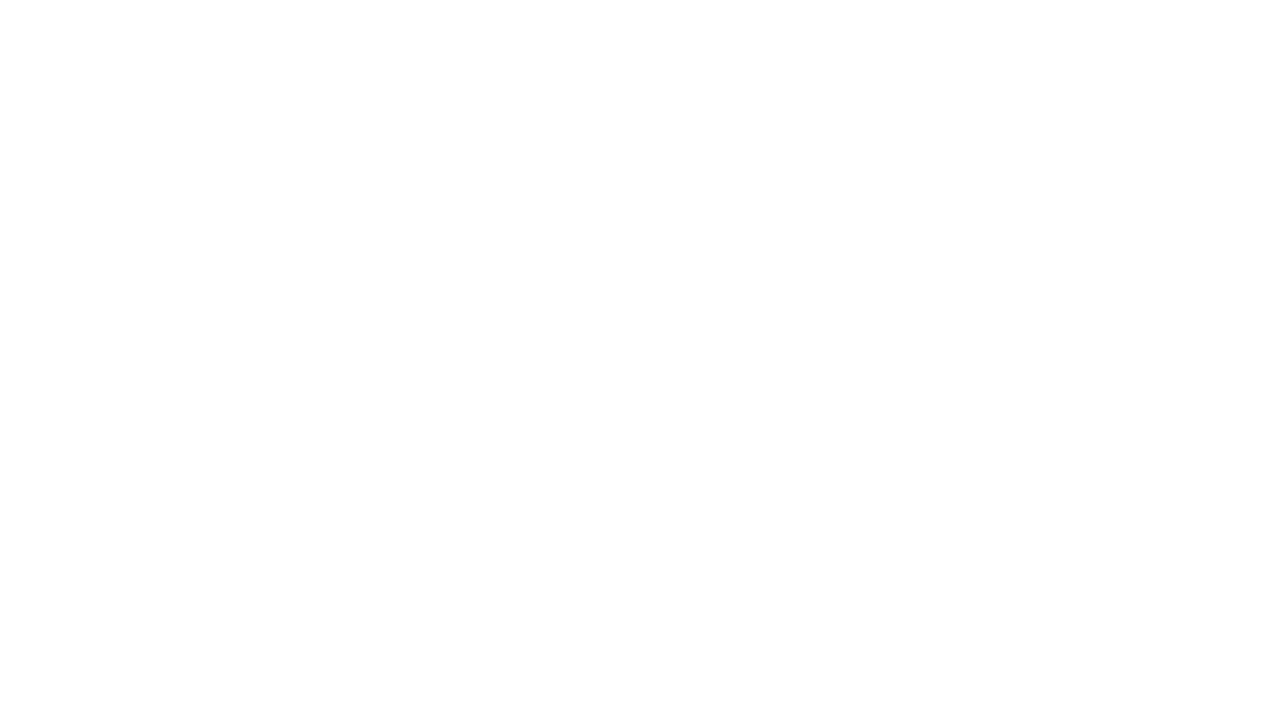

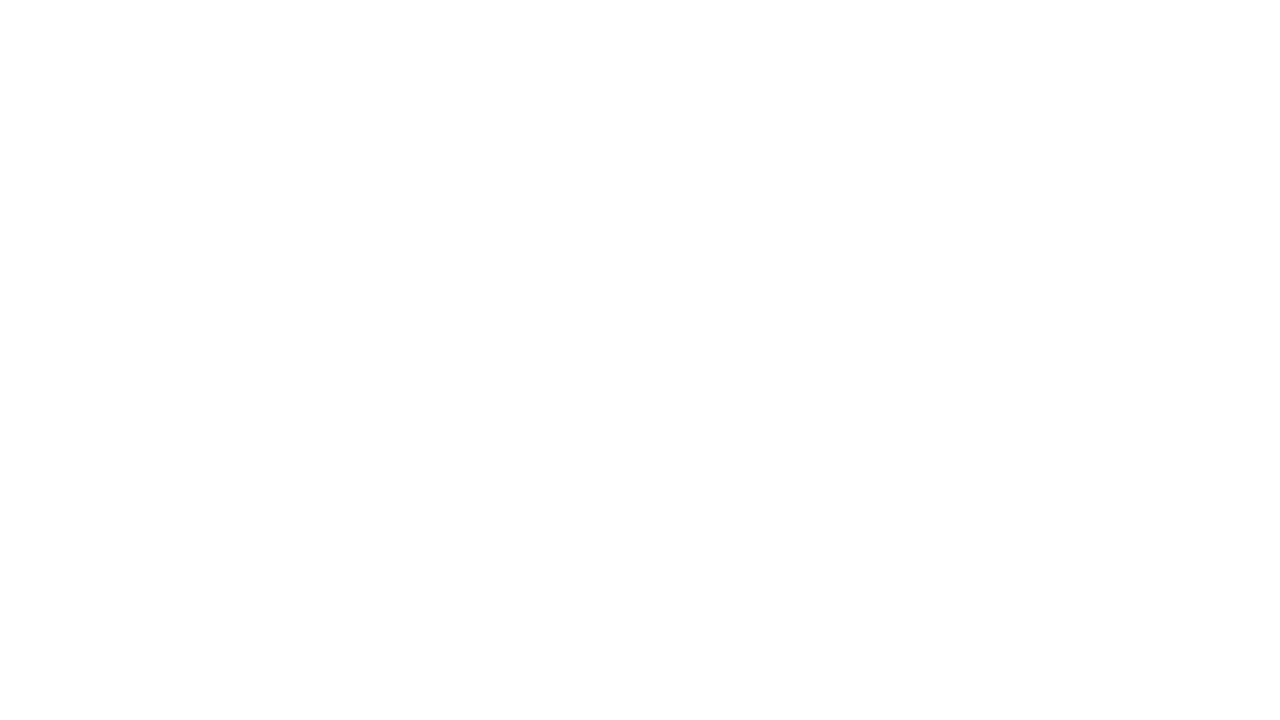